Tests the search functionality on the PROS website by toggling the search interface, entering a search query, and verifying that search results contain the expected term

Starting URL: http://pros.unicam.it/

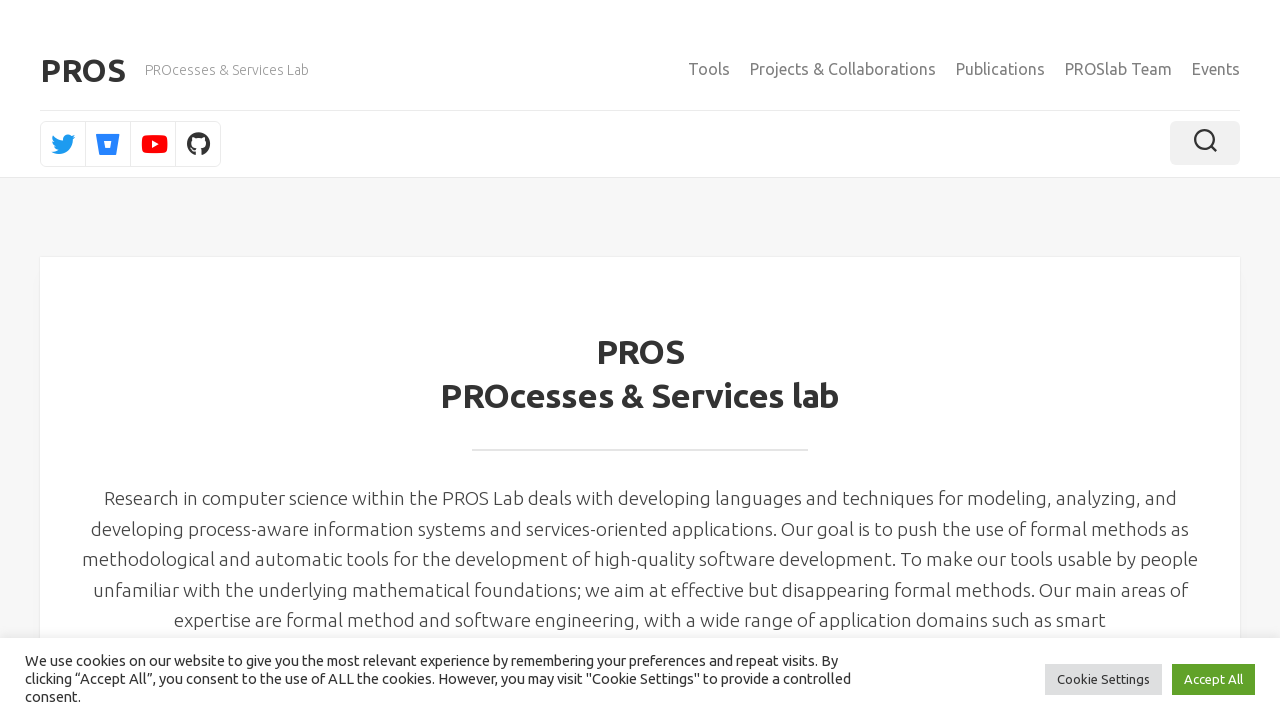

Clicked to toggle search interface at (1205, 143) on .toggle-search
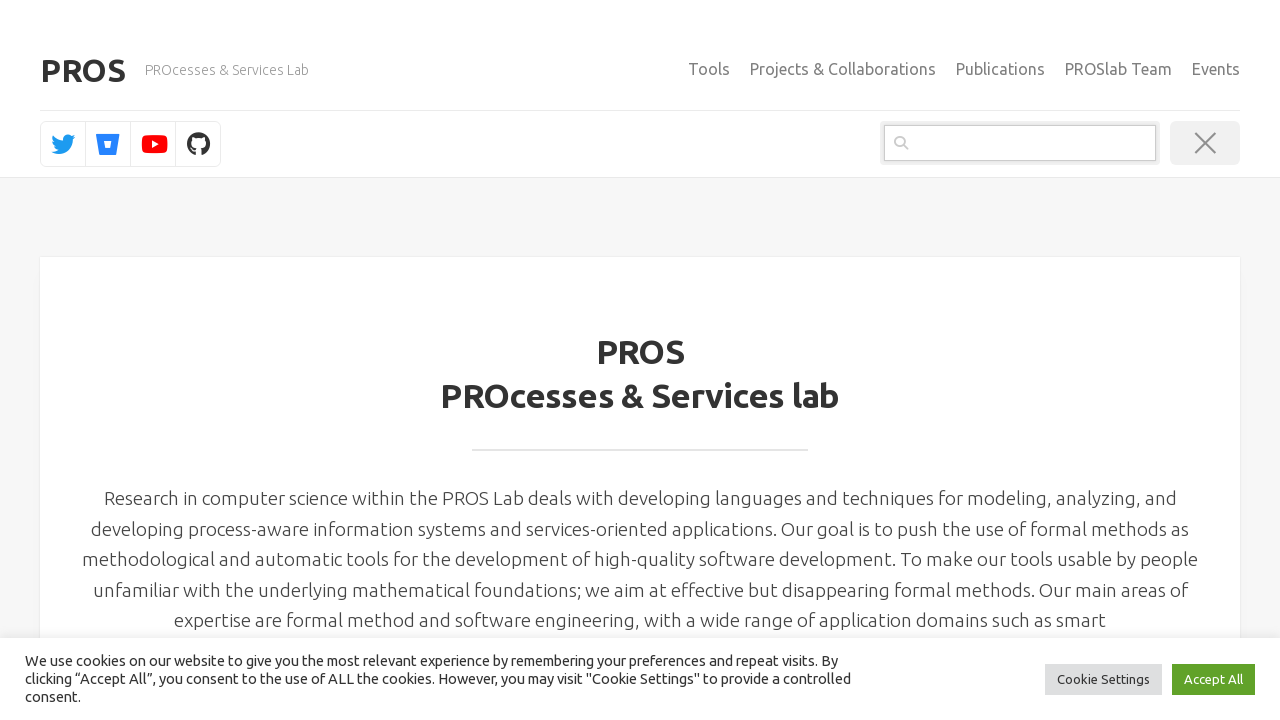

Search field became visible
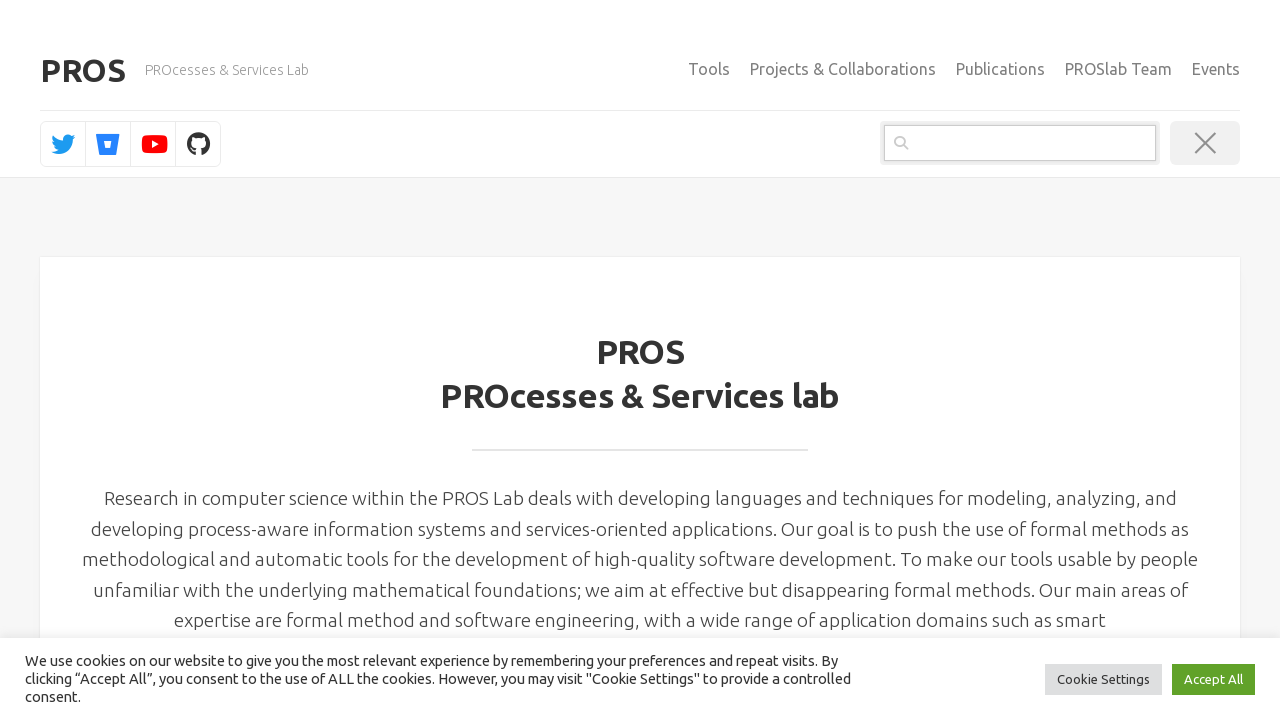

Clicked on search field at (1020, 143) on .search
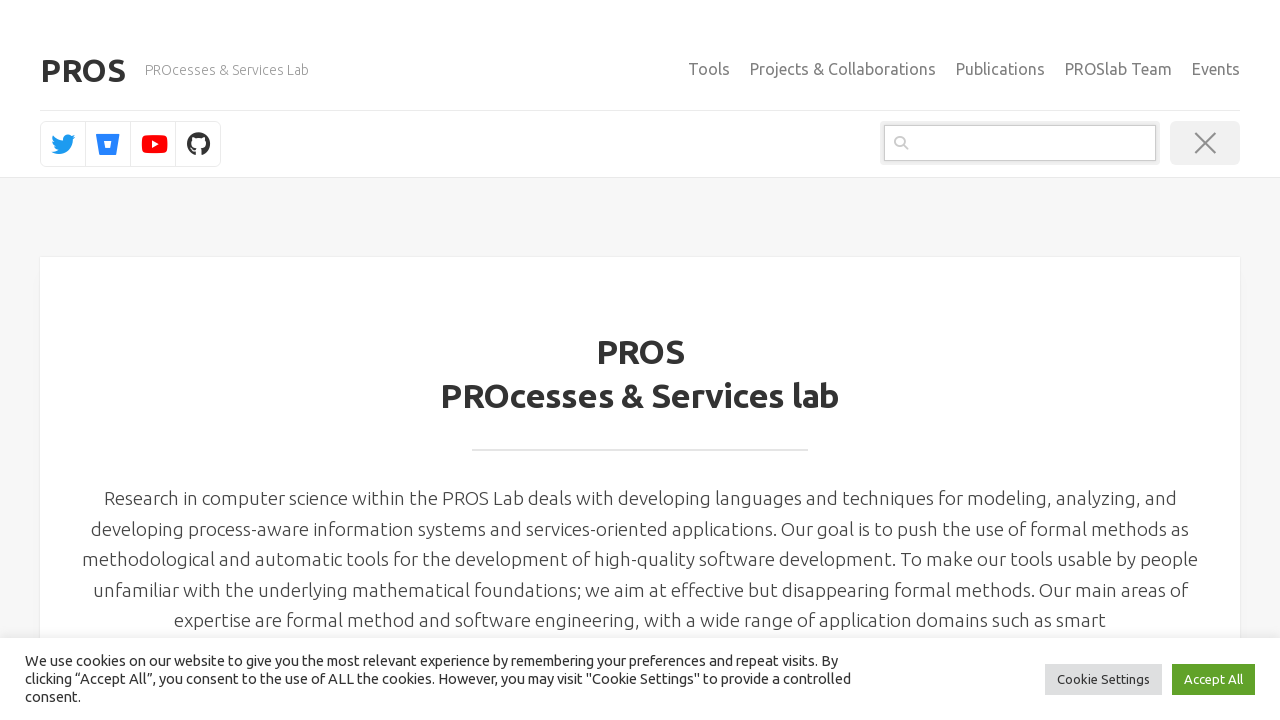

Filled search field with 'bprove' on .search
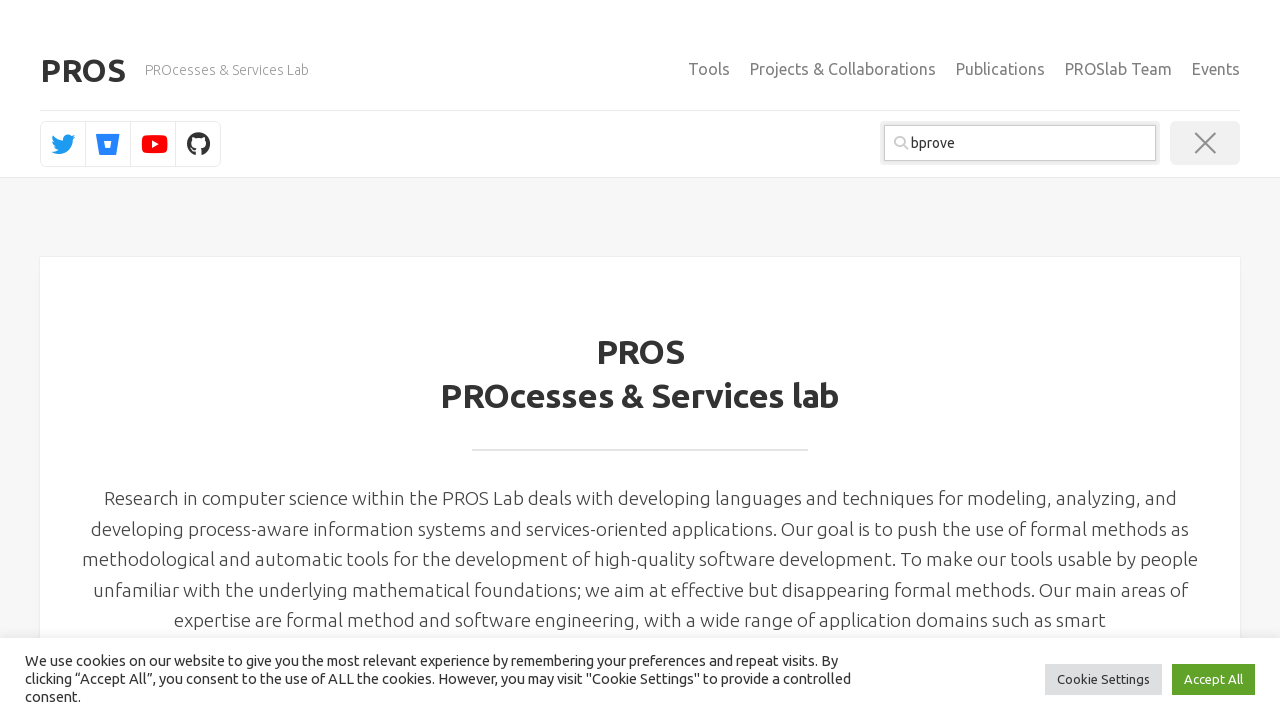

Pressed Enter to submit search query on .search
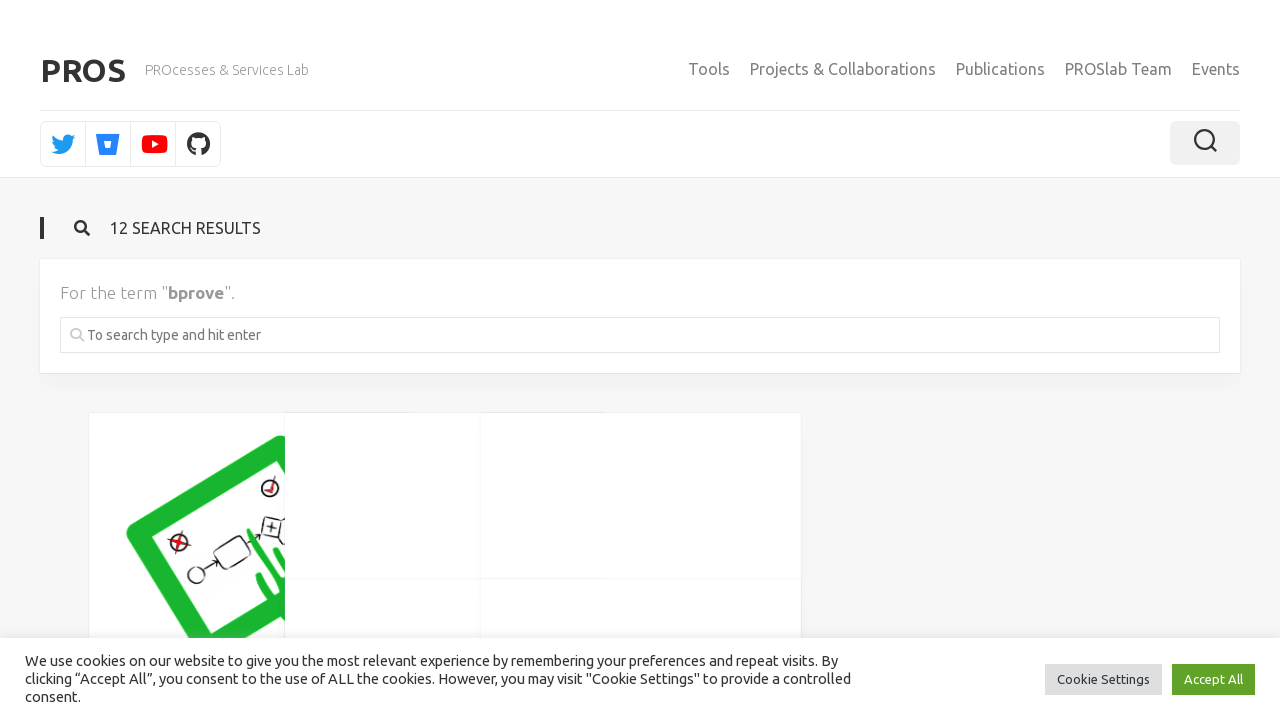

Search results loaded with portfolio titles visible
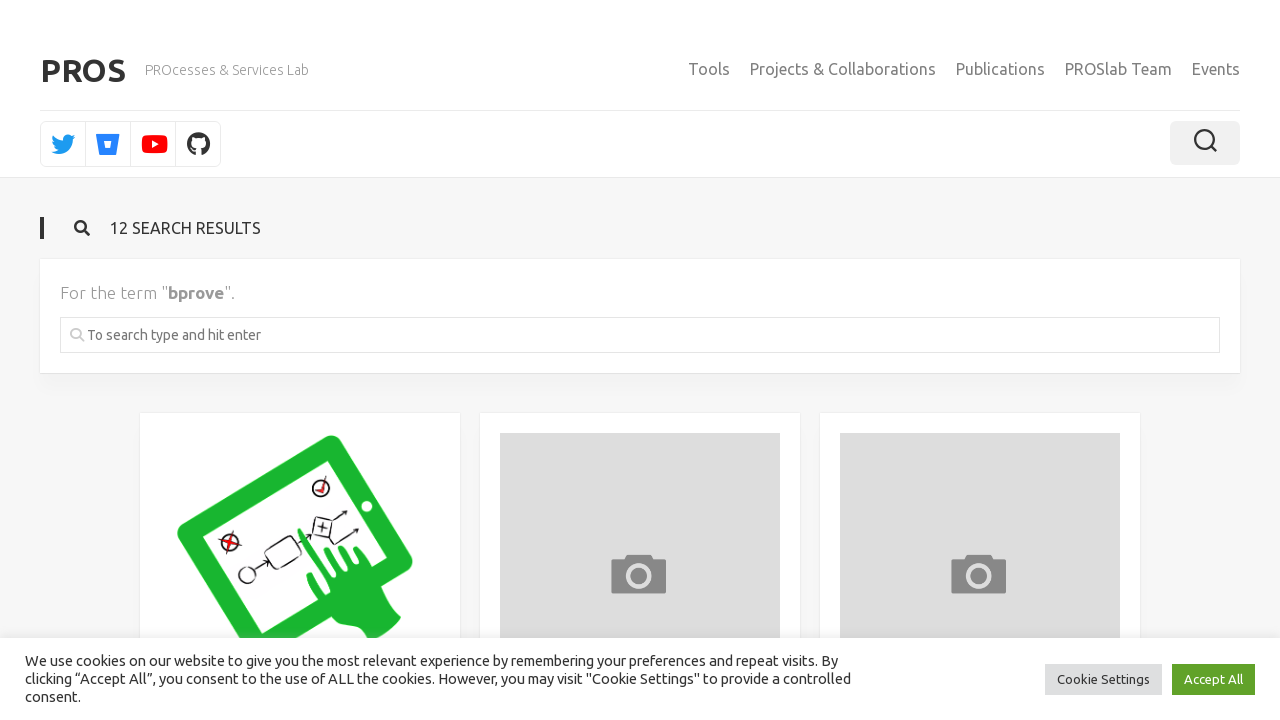

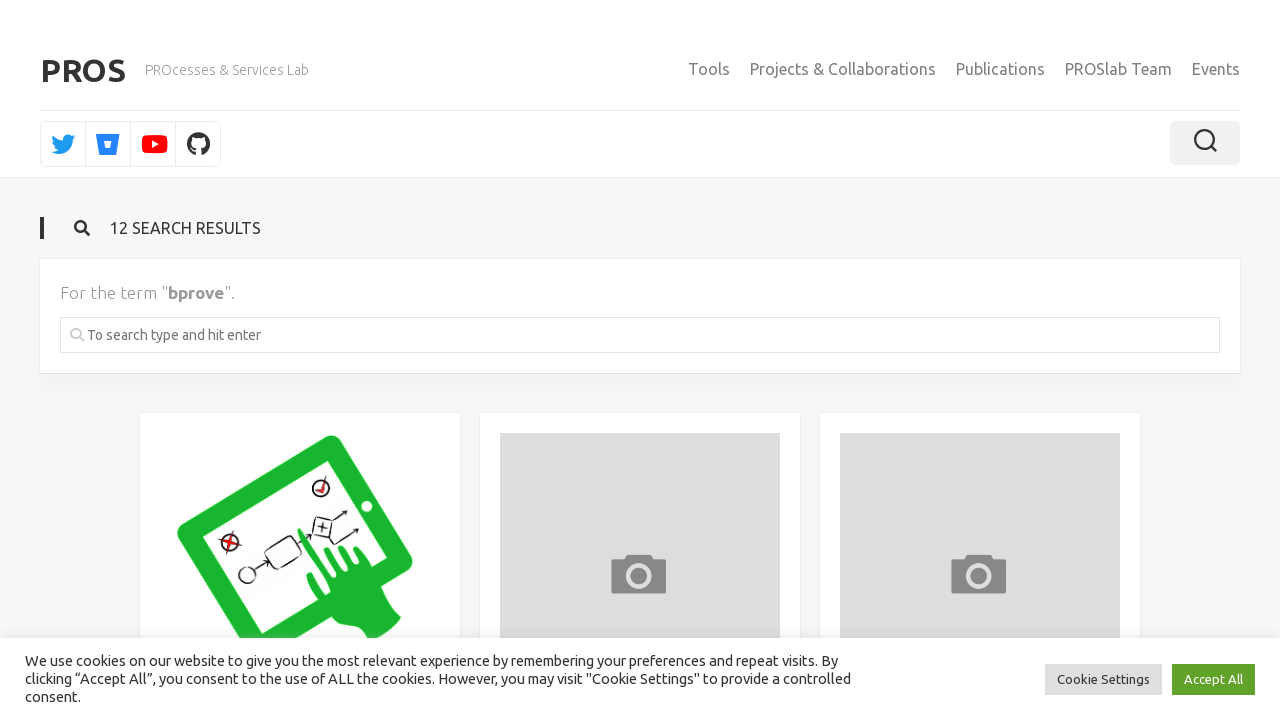